Navigates to the Tiki.vn e-commerce website and verifies the page loads by checking the title

Starting URL: https://tiki.vn

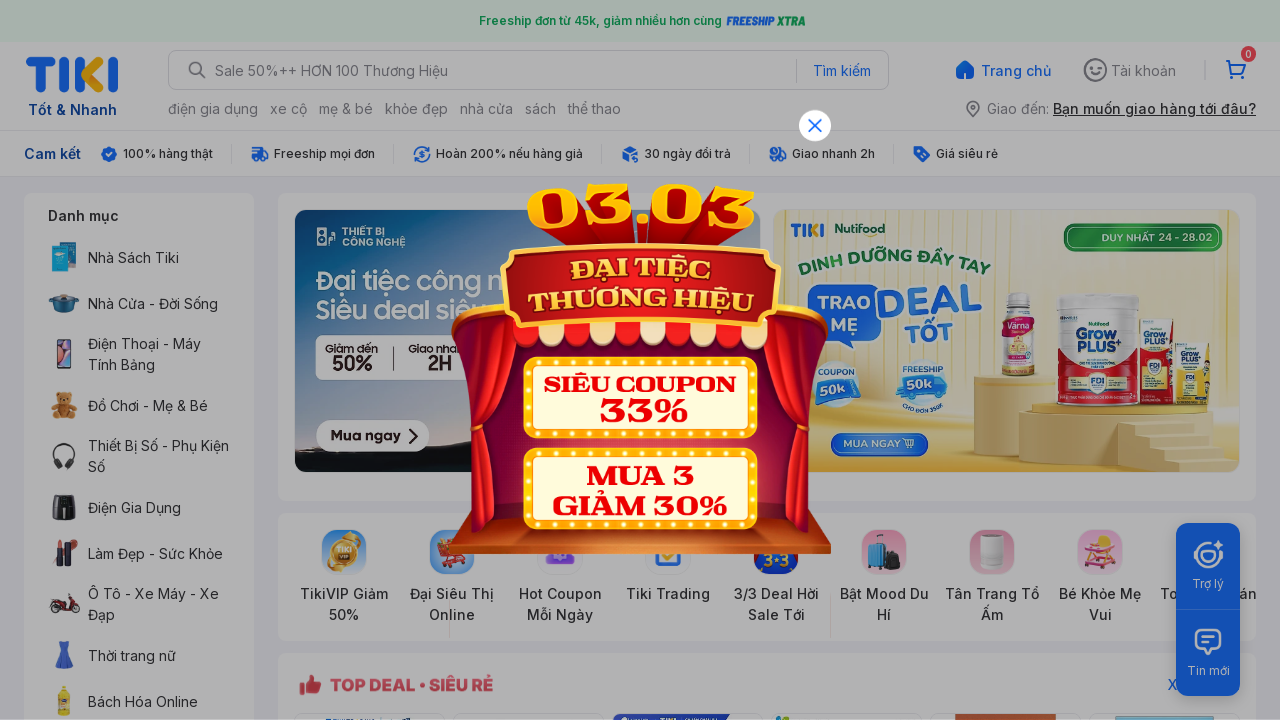

Navigated to https://tiki.vn
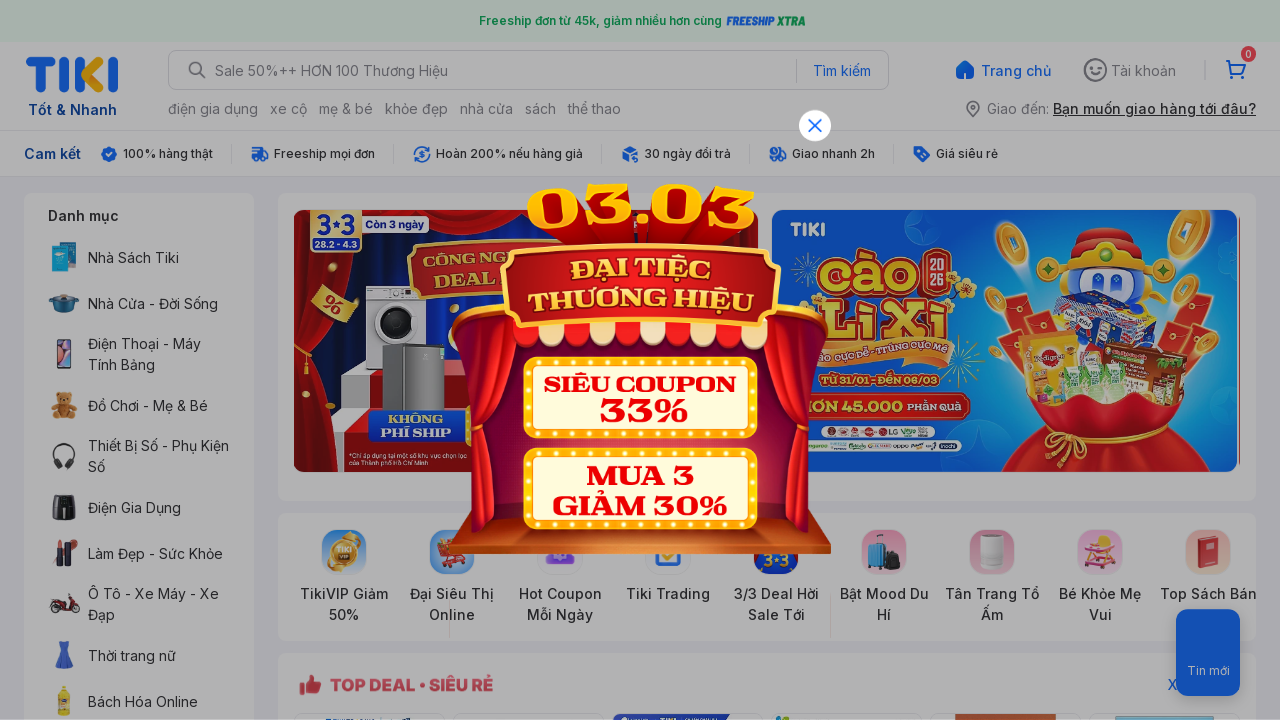

Page loaded with domcontentloaded state
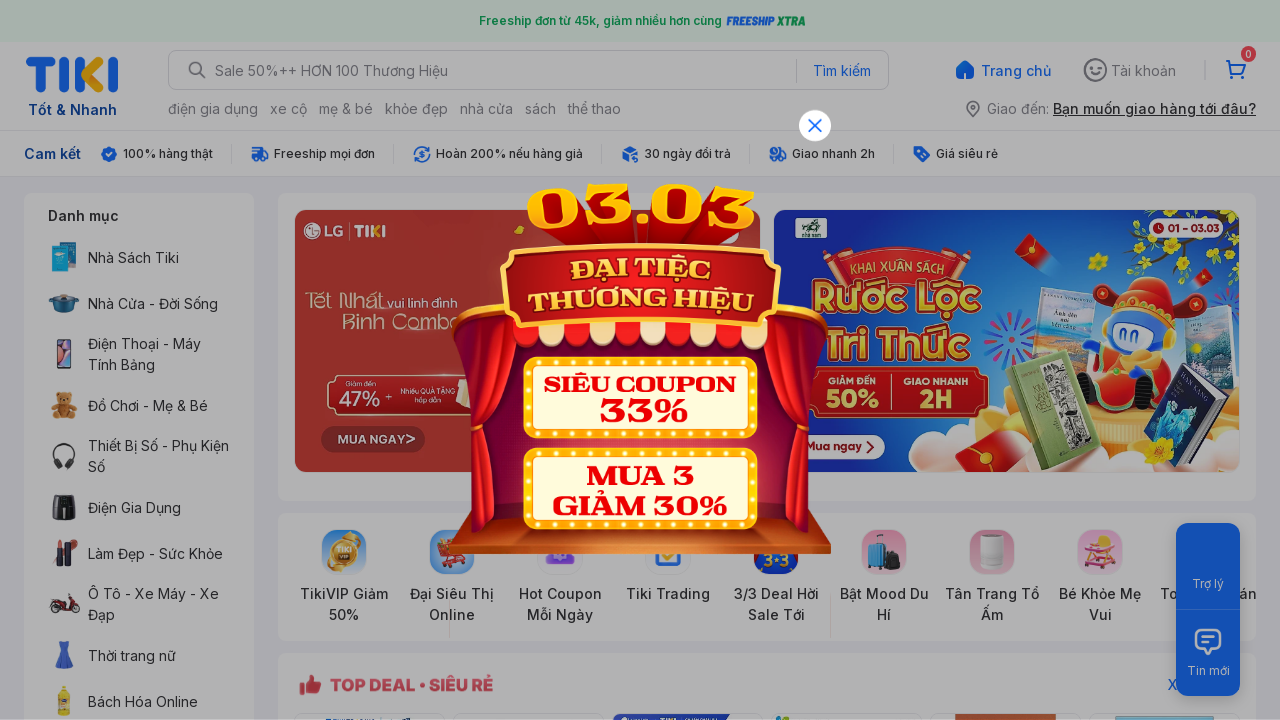

Retrieved page title: 'Tiki - Mua hàng online giá tốt, hàng chuẩn, ship nhanh'
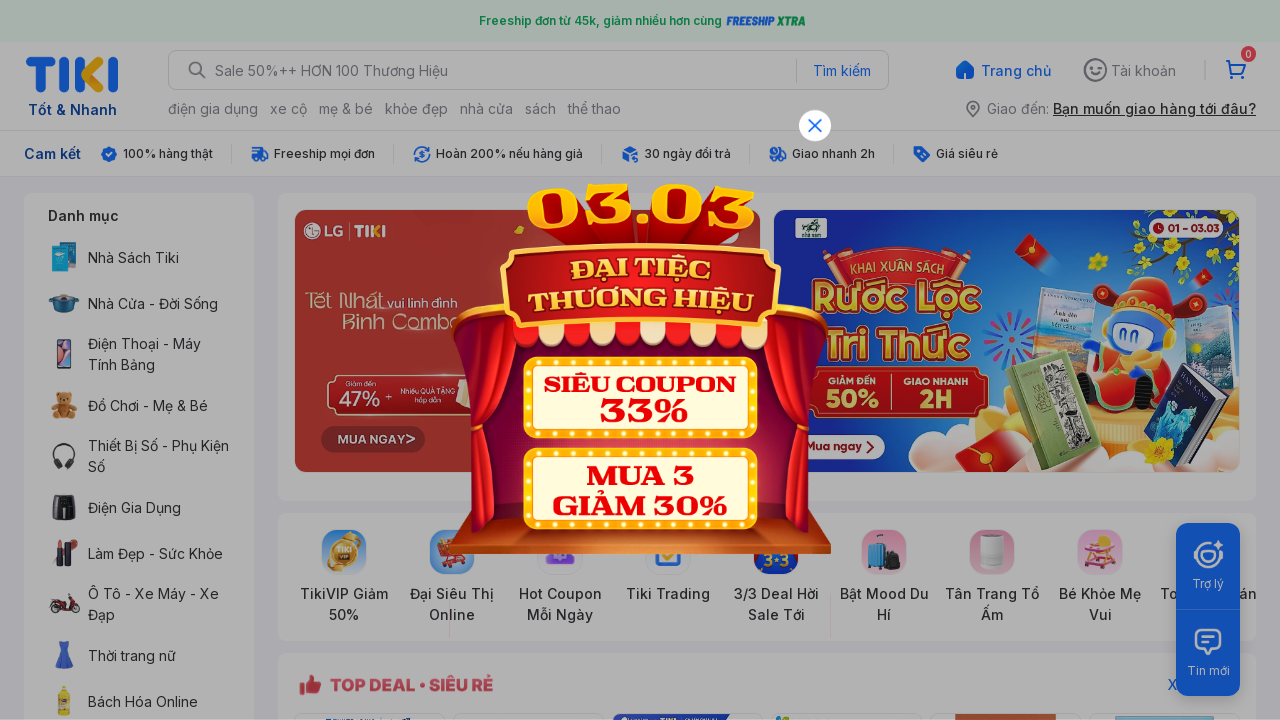

Verified page title is not empty
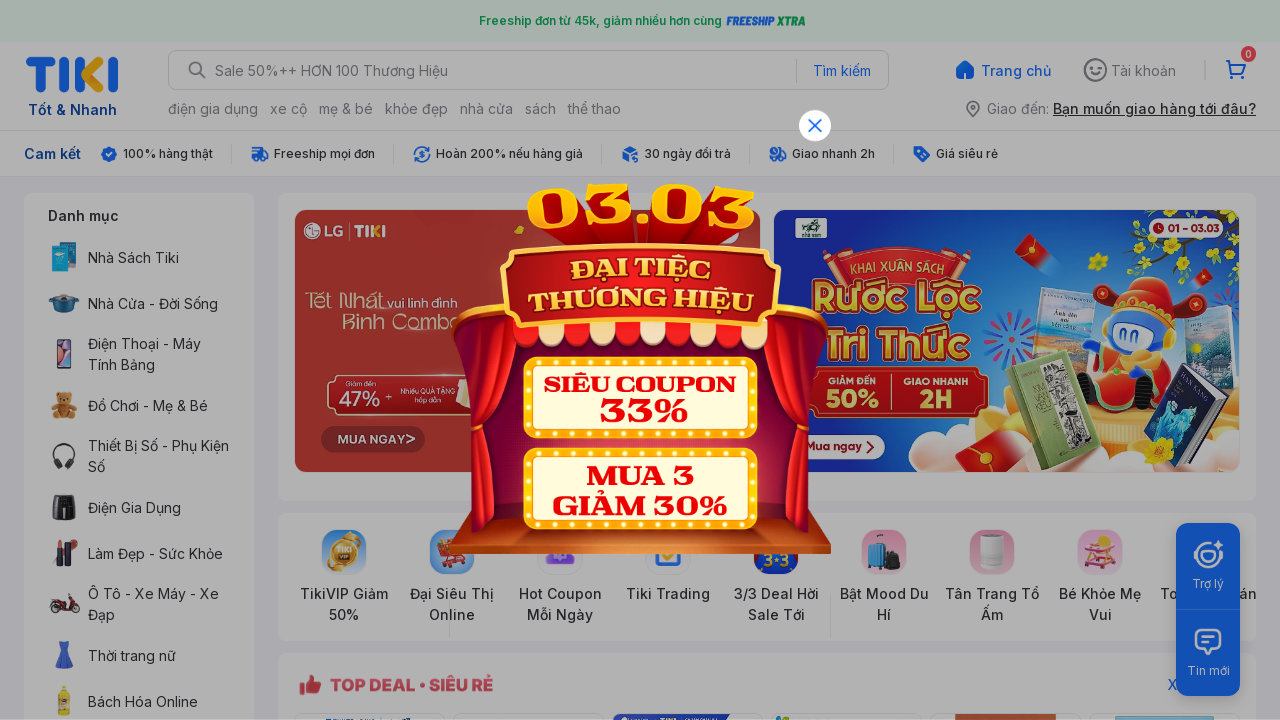

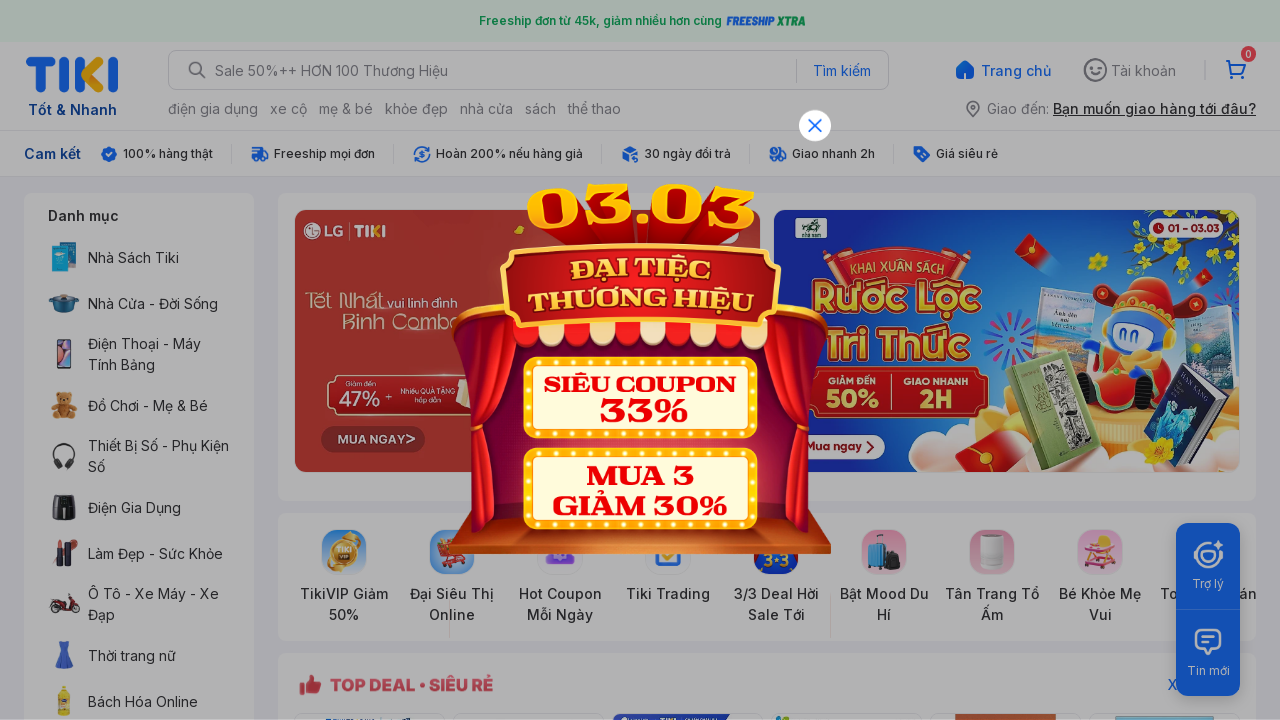